Verifies that the StackNServe Player Guide page loads correctly by checking the page title contains "StackNServe"

Starting URL: https://cs455-assignment-1.github.io/StackNServe/

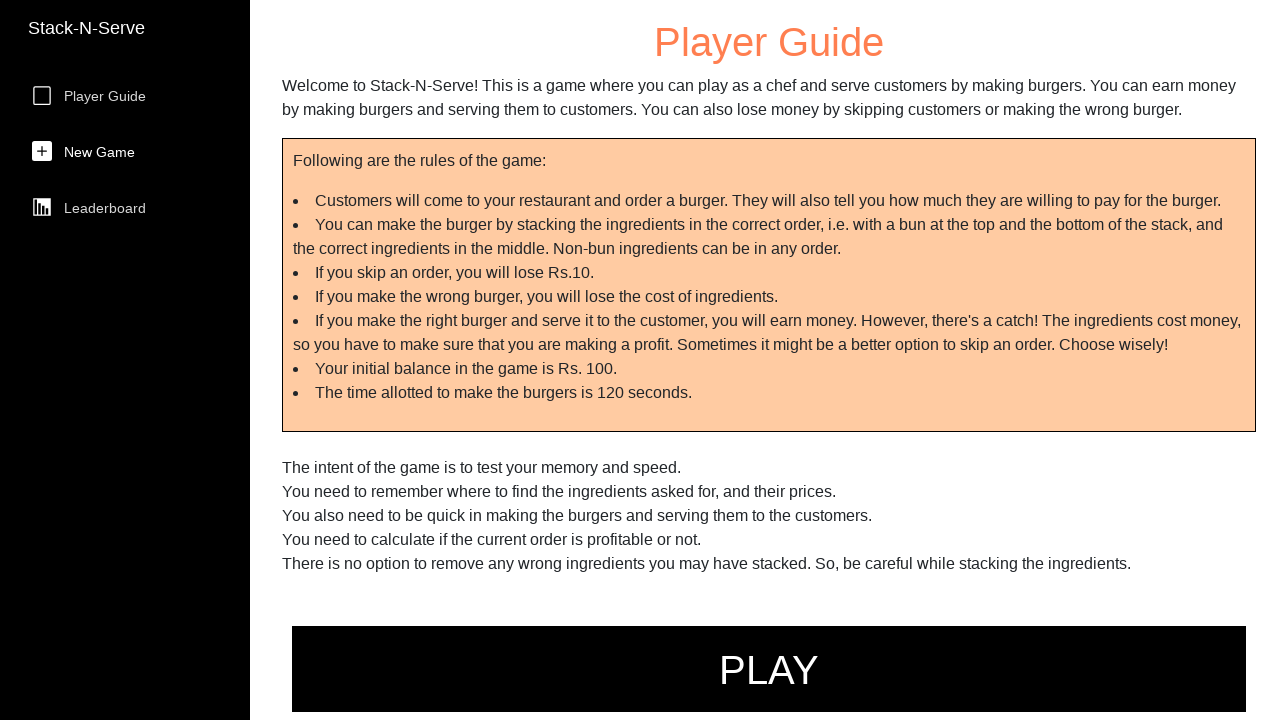

Navigated to StackNServe Player Guide page
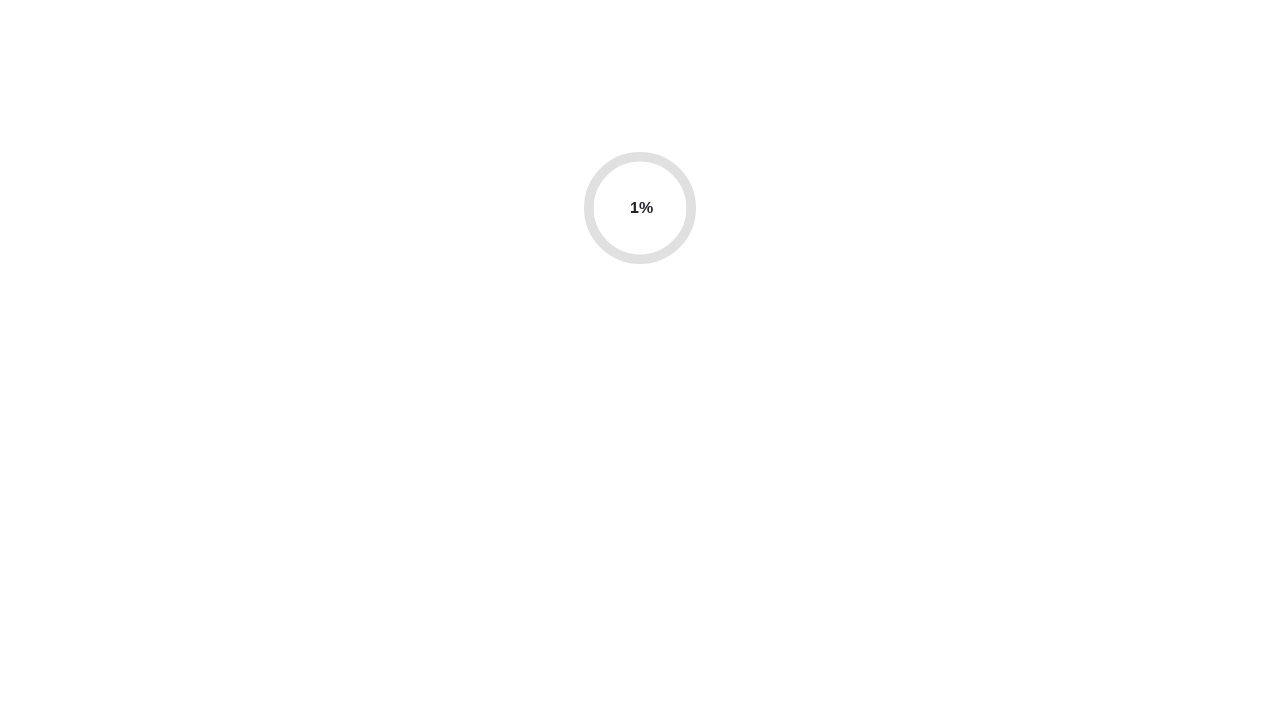

Verified page title contains 'StackNServe'
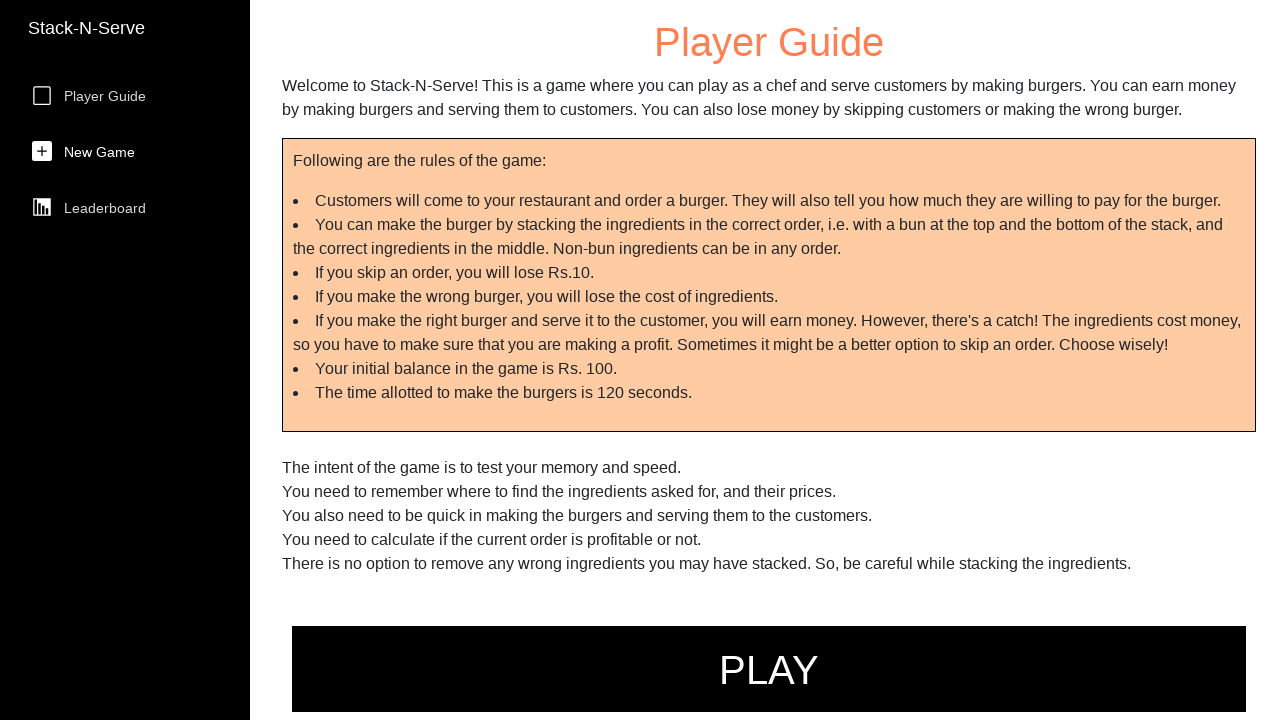

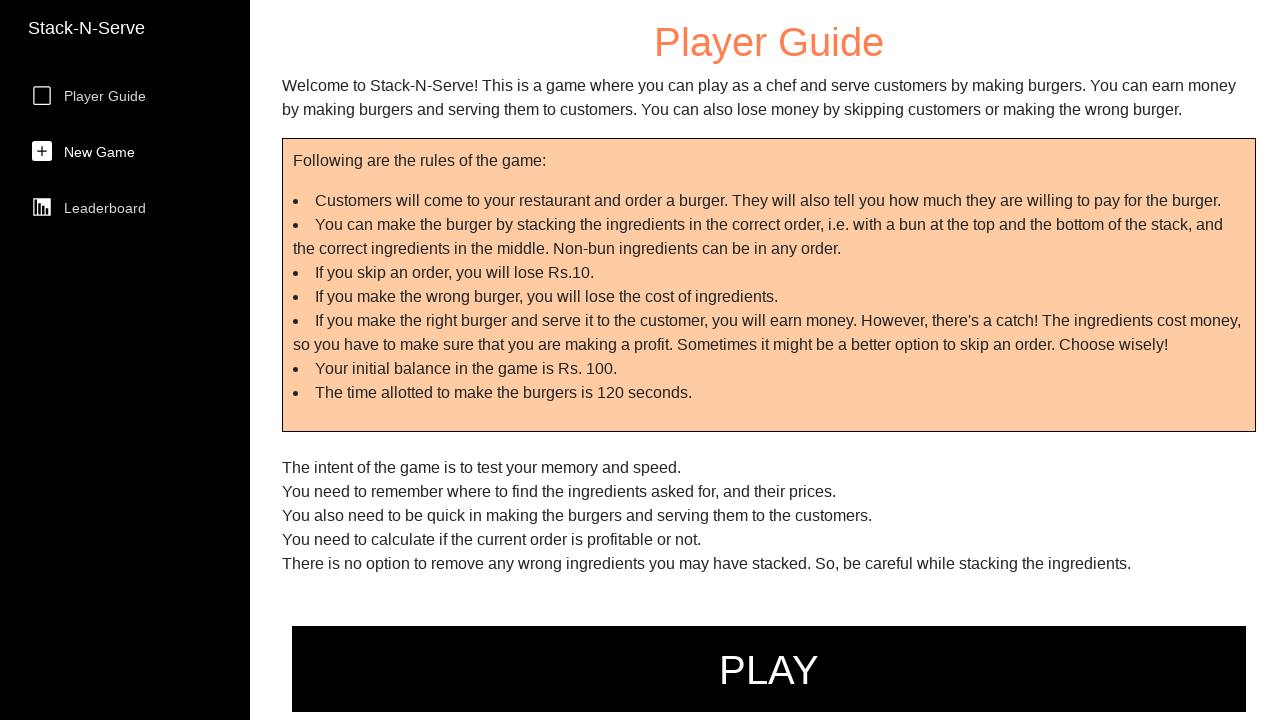